Tests hover functionality by hovering over the first avatar and verifying that the caption with additional user information is displayed.

Starting URL: http://the-internet.herokuapp.com/hovers

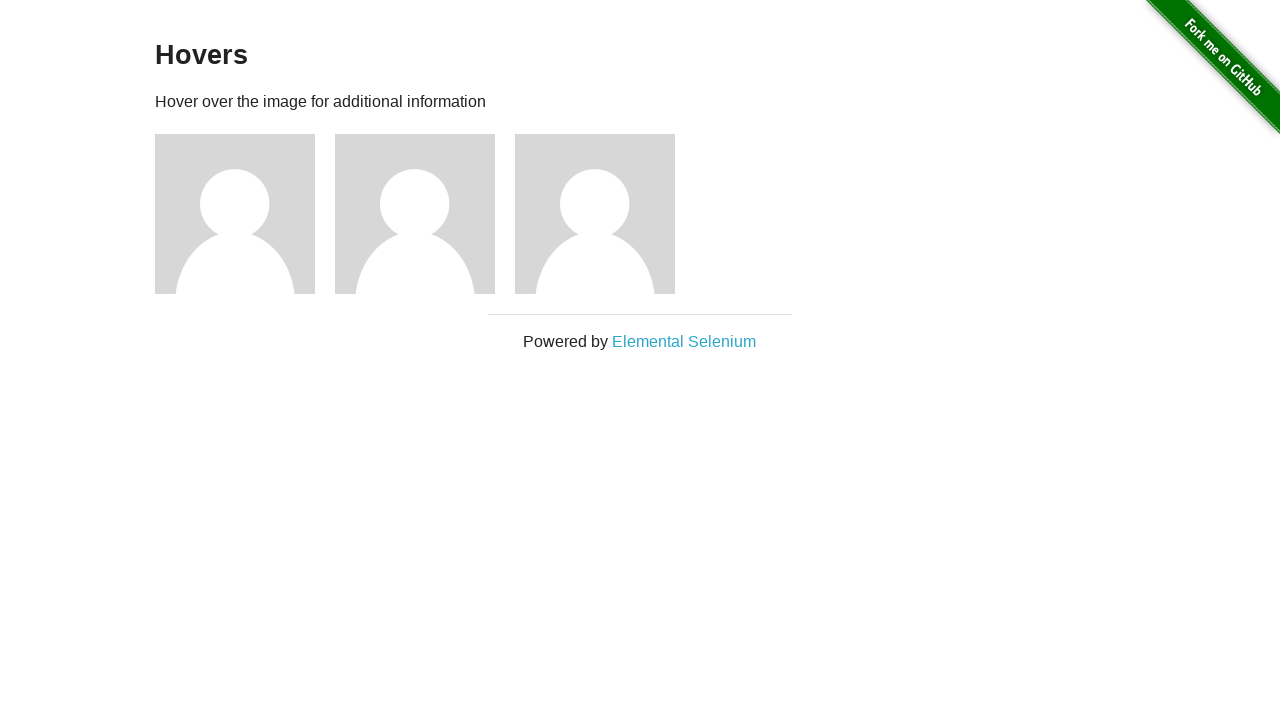

Hovered over the first avatar element at (245, 214) on .figure >> nth=0
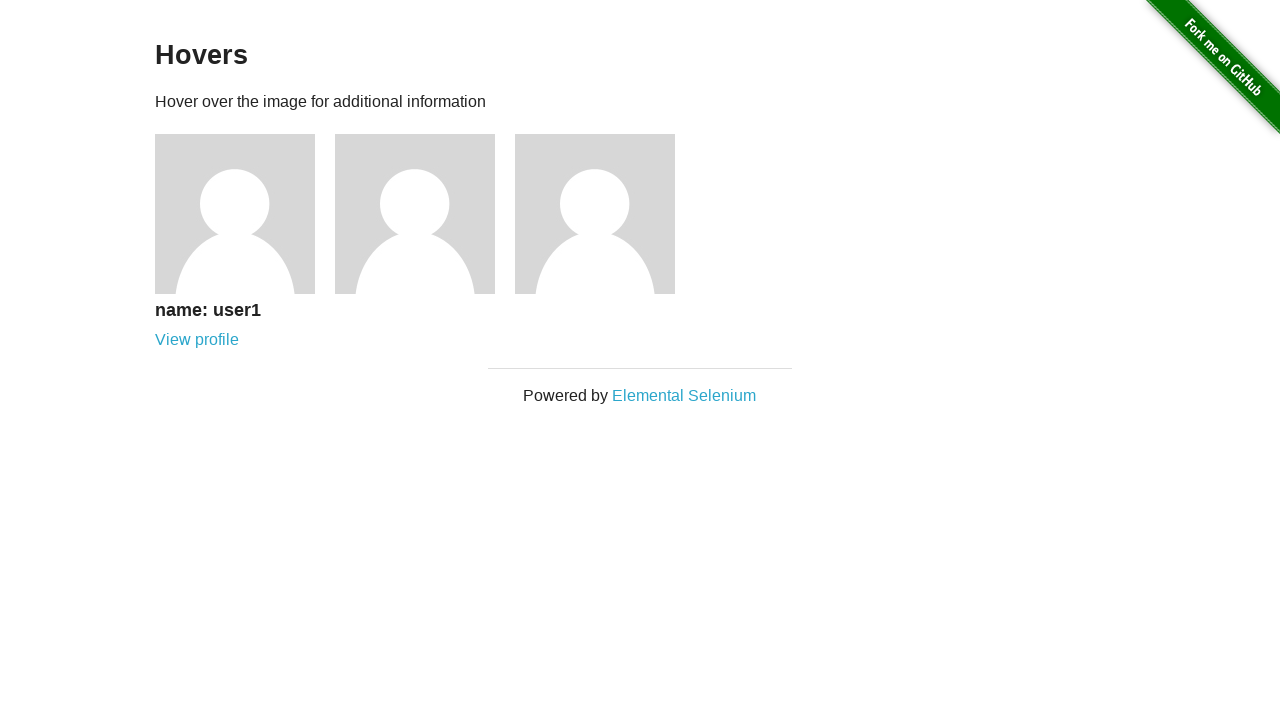

Verified that the caption with user information is visible after hovering
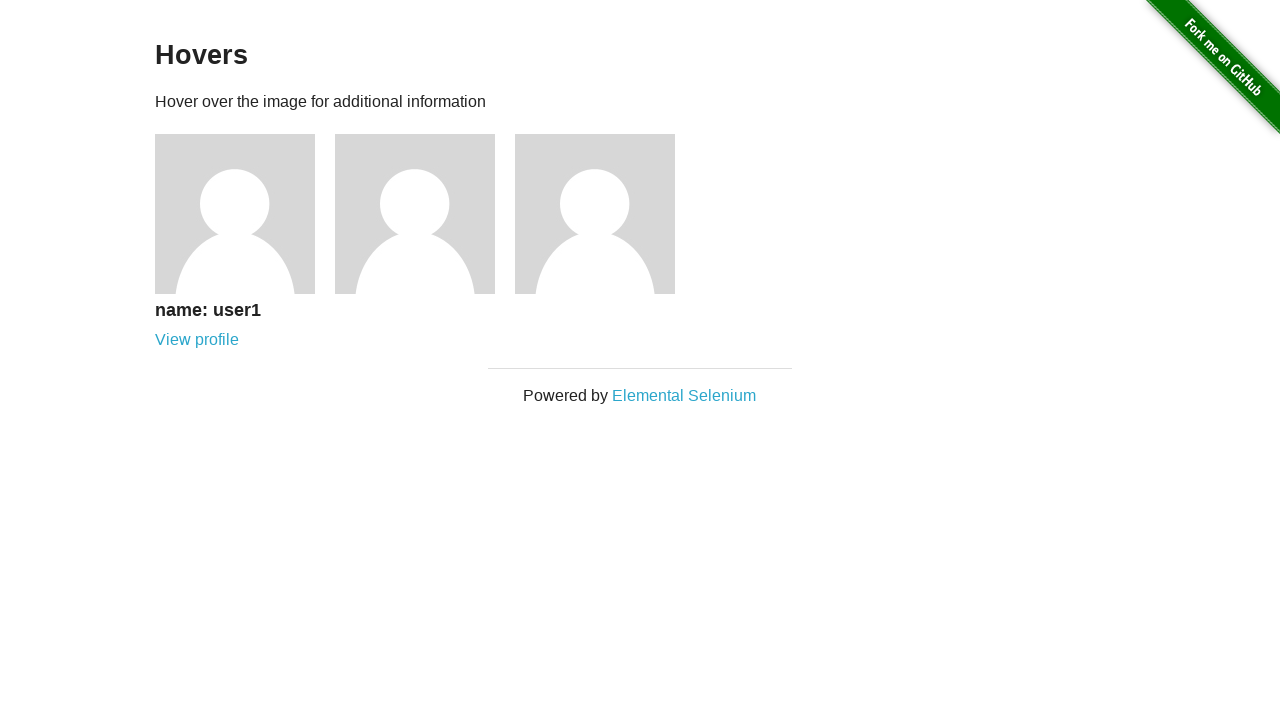

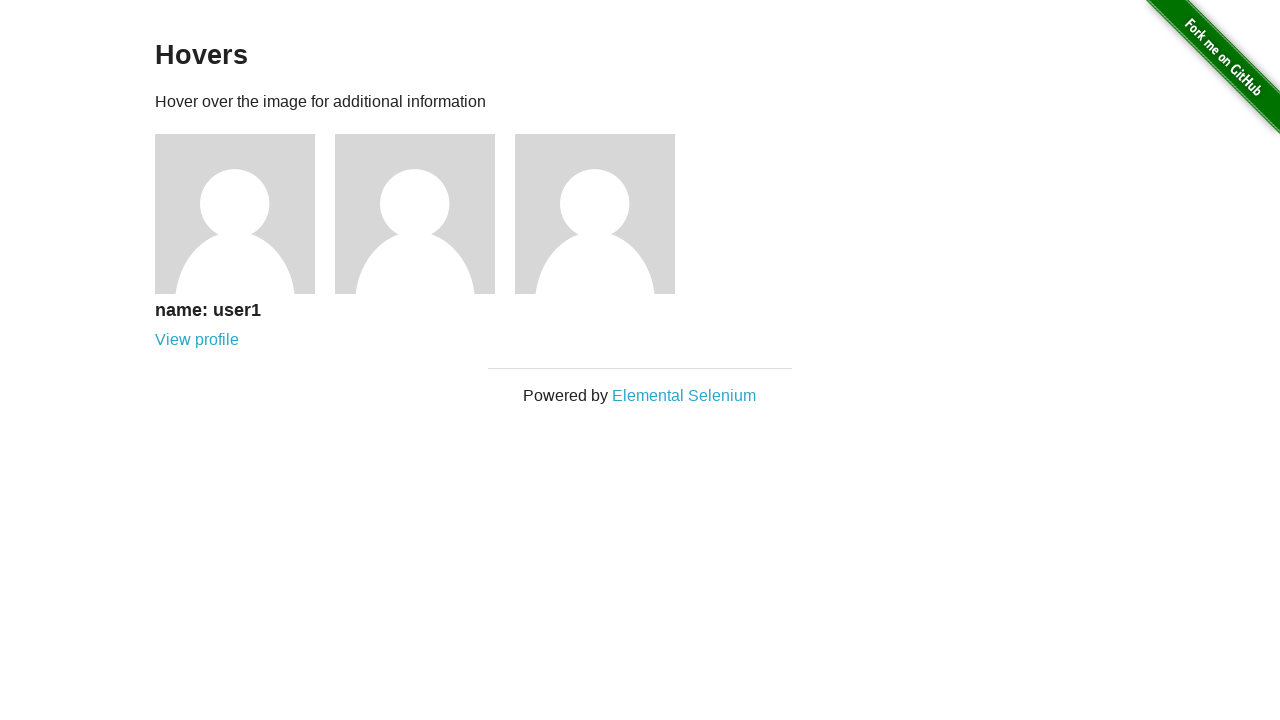